Tests registration form validation with invalid email format by filling the form with malformed email and verifying error messages

Starting URL: https://alada.vn/tai-khoan/dang-ky.html

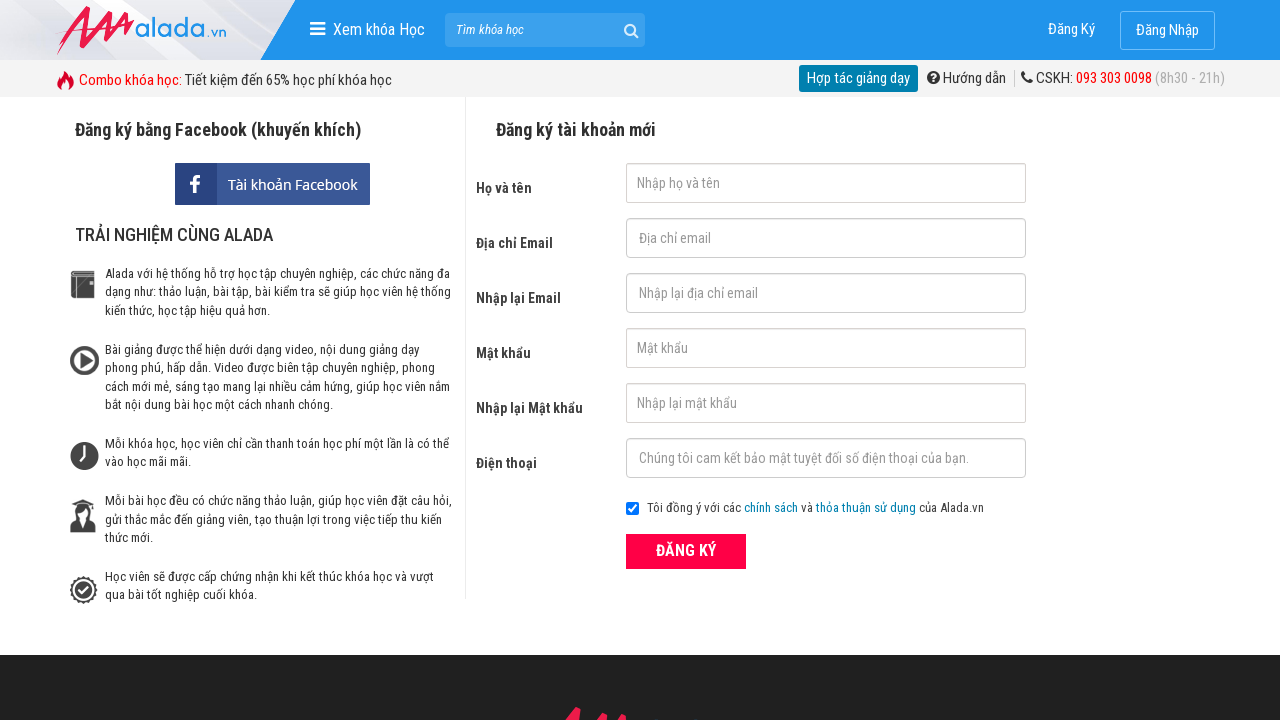

Reloaded registration page to reset form
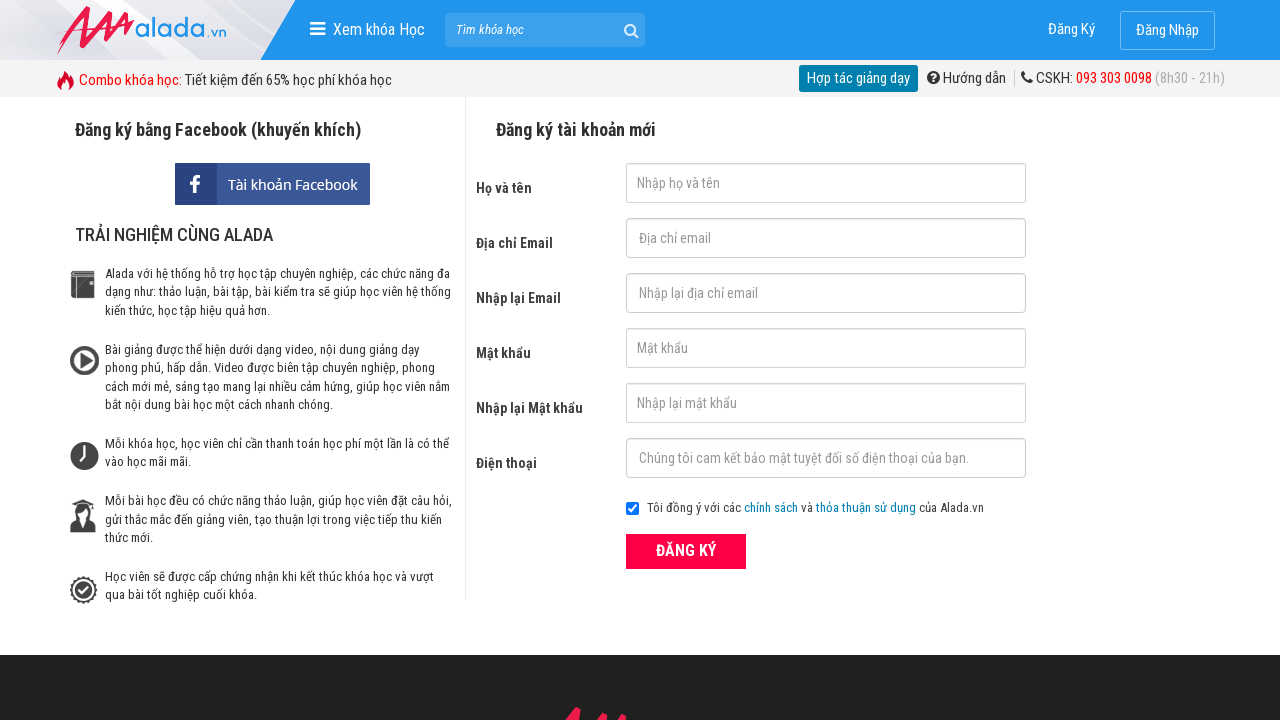

Filled first name field with 'John Wick' on #txtFirstname
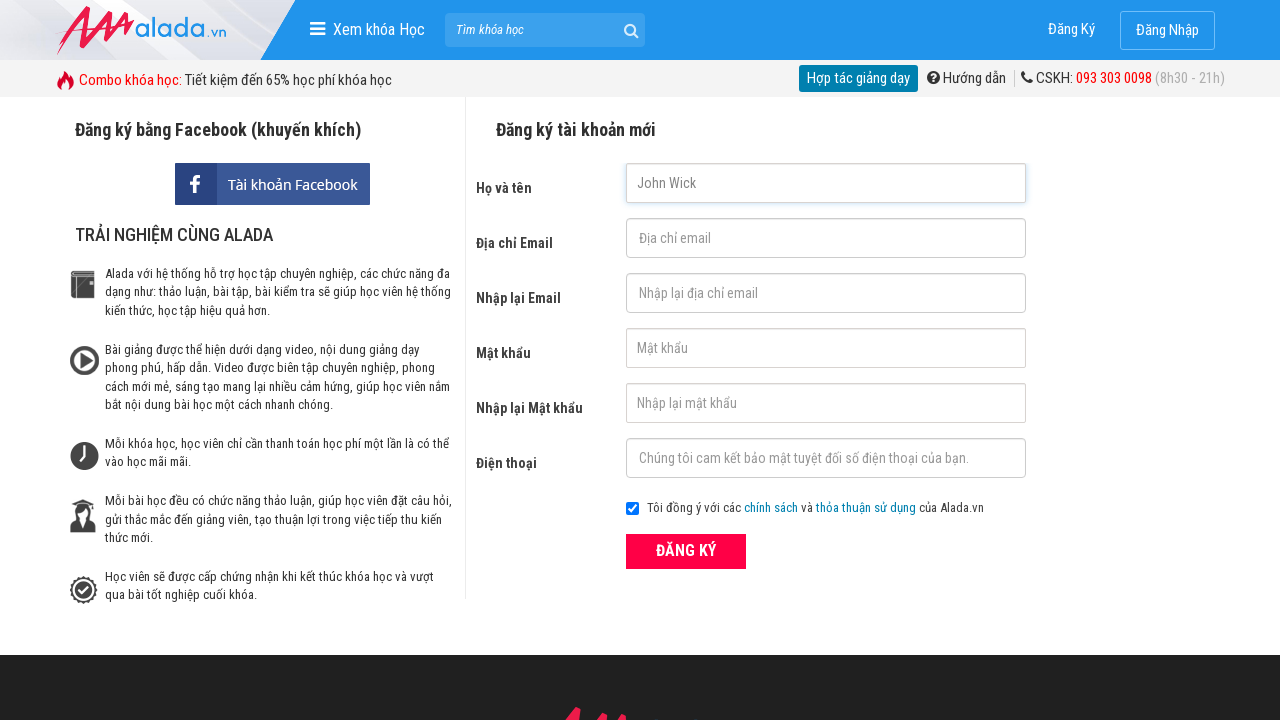

Filled email field with invalid email format '123@123.234@' on #txtEmail
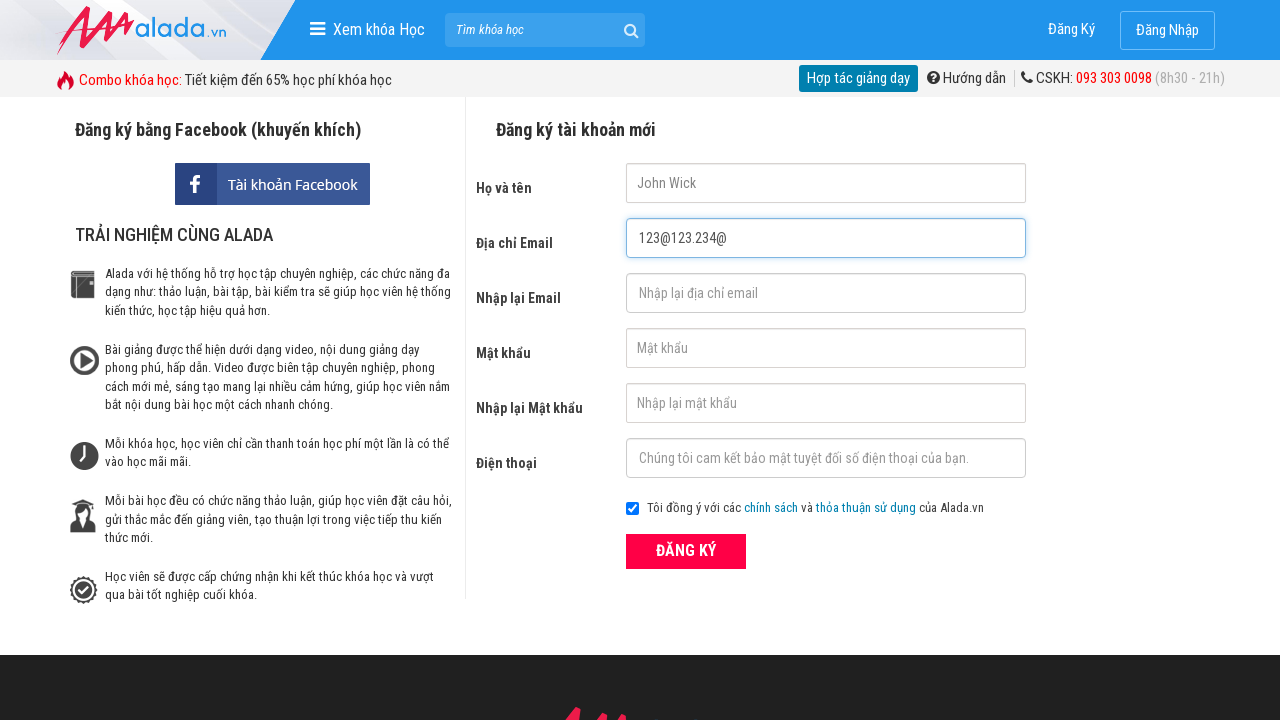

Filled confirm email field with invalid email format '123@123.234@' on #txtCEmail
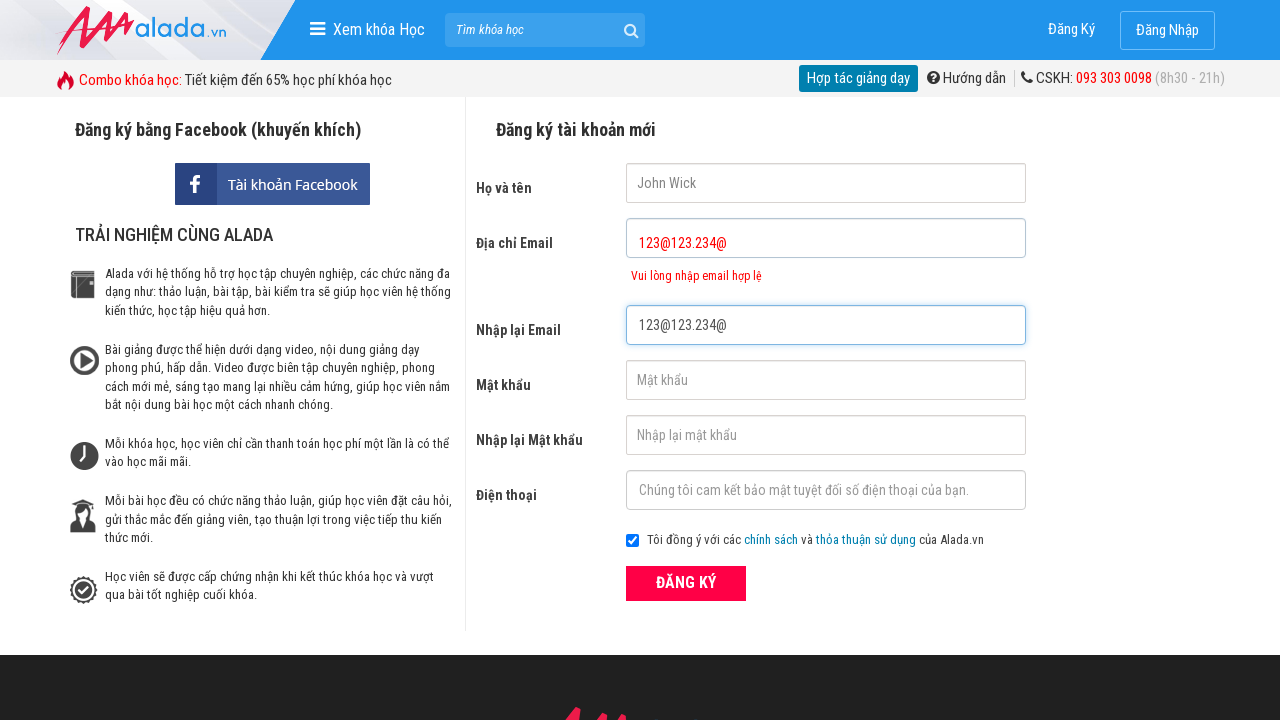

Filled password field with '123456' on #txtPassword
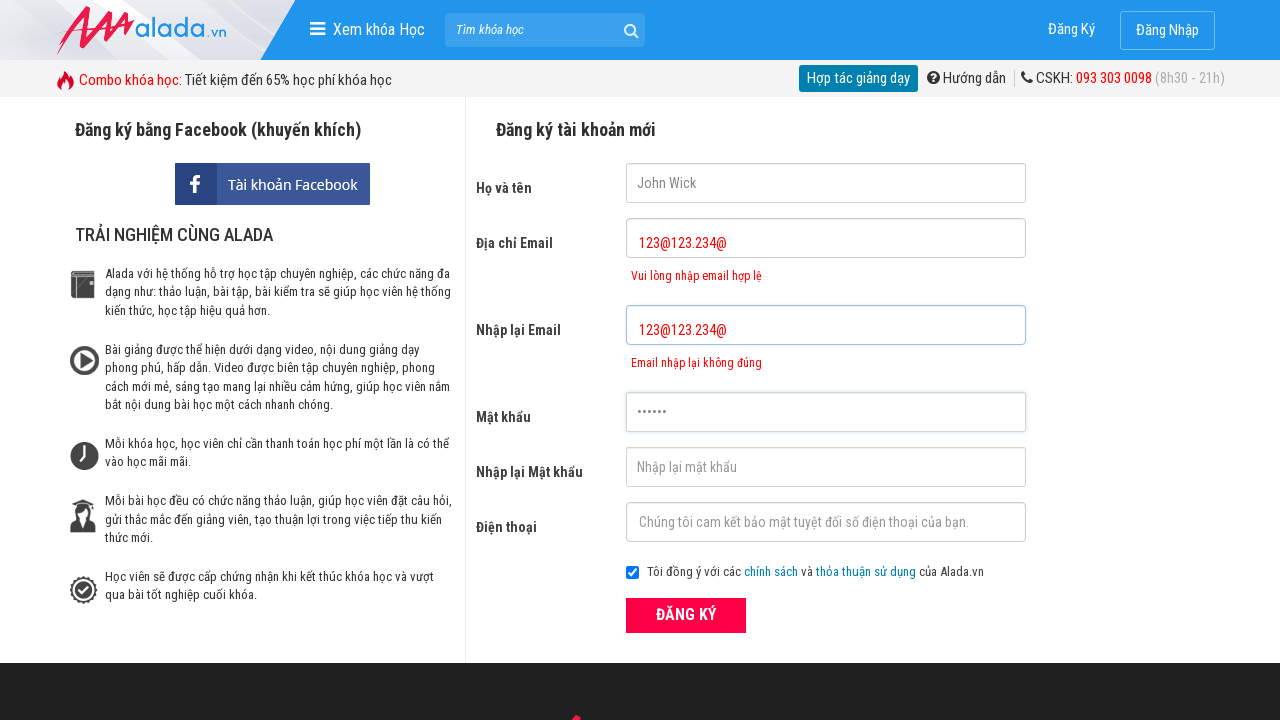

Filled confirm password field with '123456' on #txtCPassword
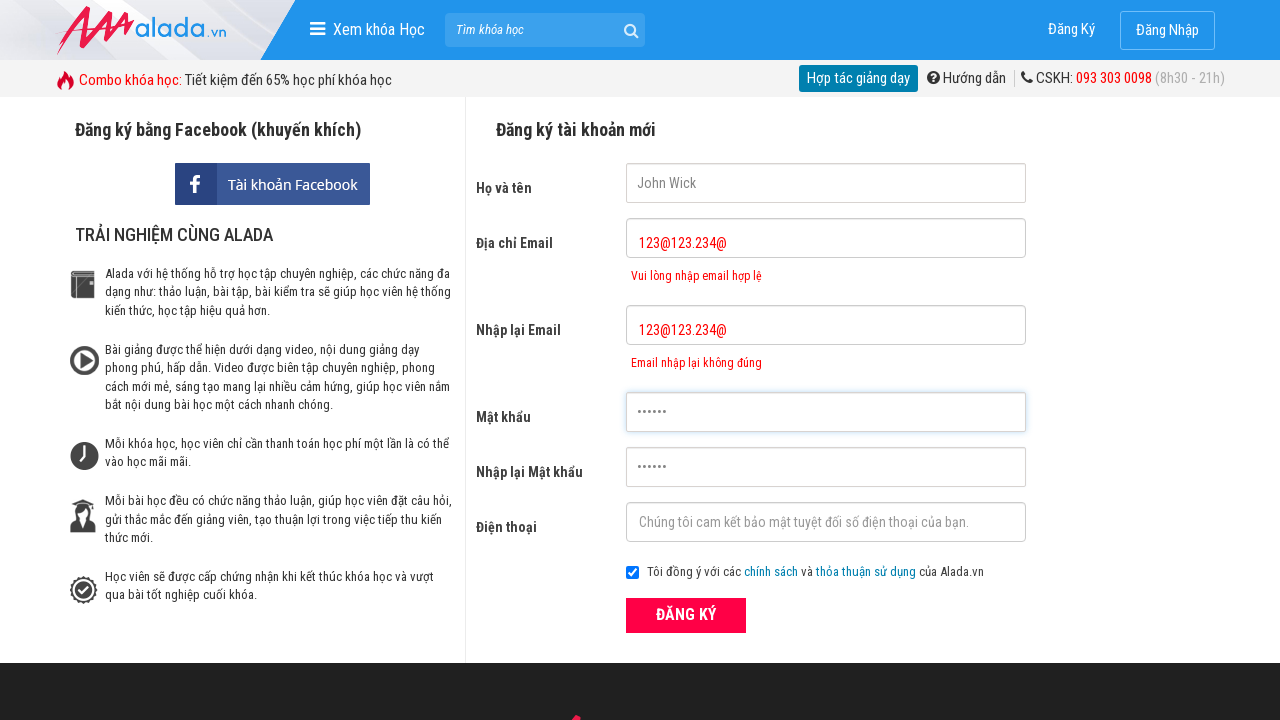

Filled phone field with '0987654321' on #txtPhone
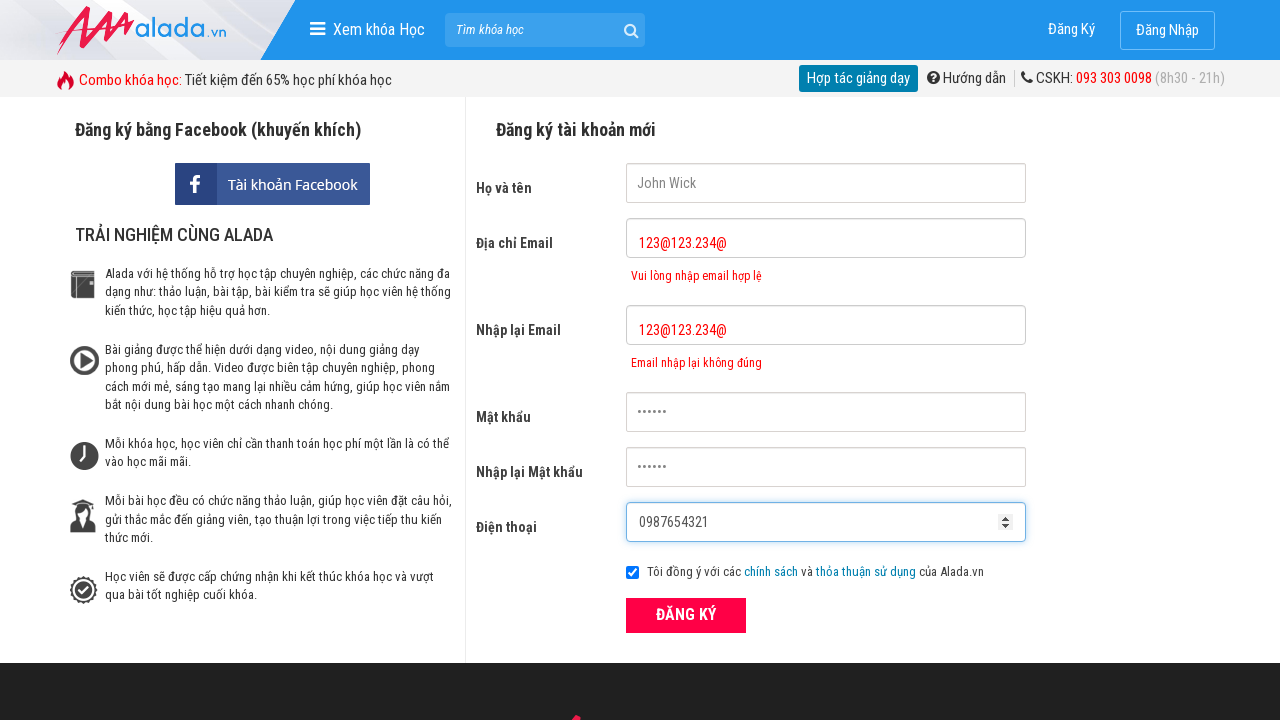

Clicked register button to submit form at (686, 615) on .btn_pink_sm.fs16
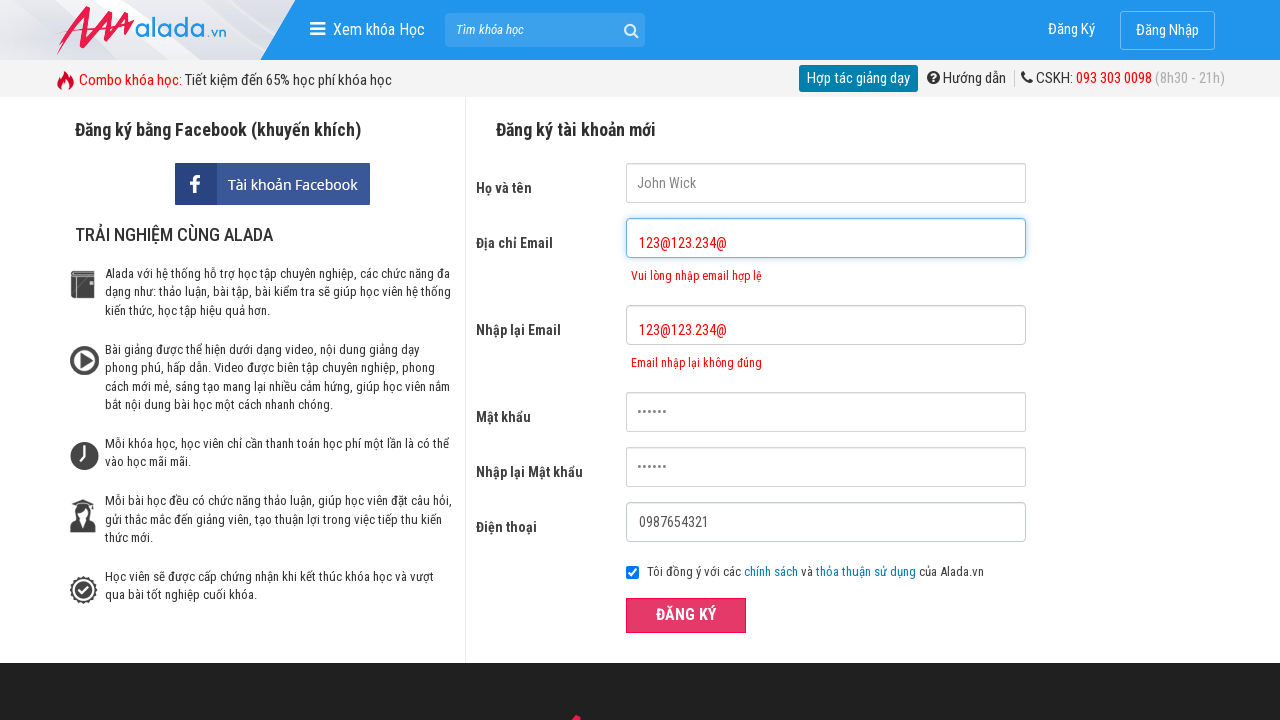

Email error message appeared: 'Vui lòng nhập email hợp lệ'
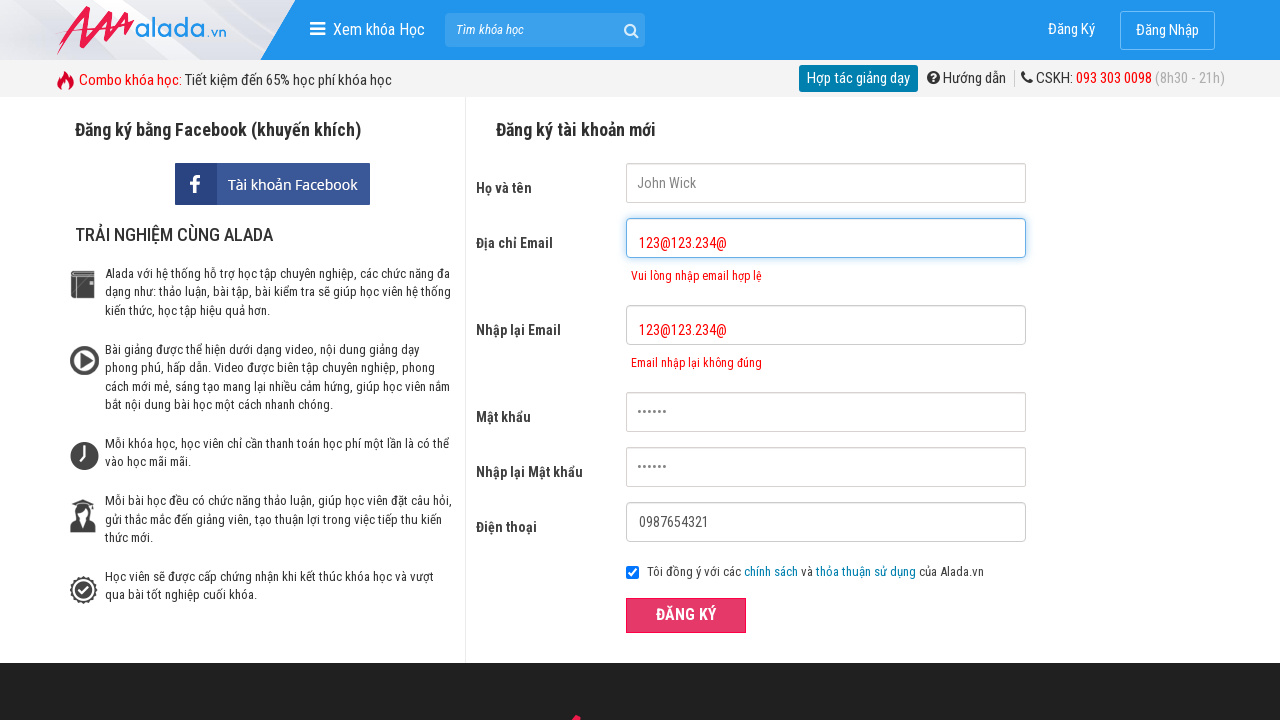

Confirm email error message appeared: 'Email nhập lại không đúng'
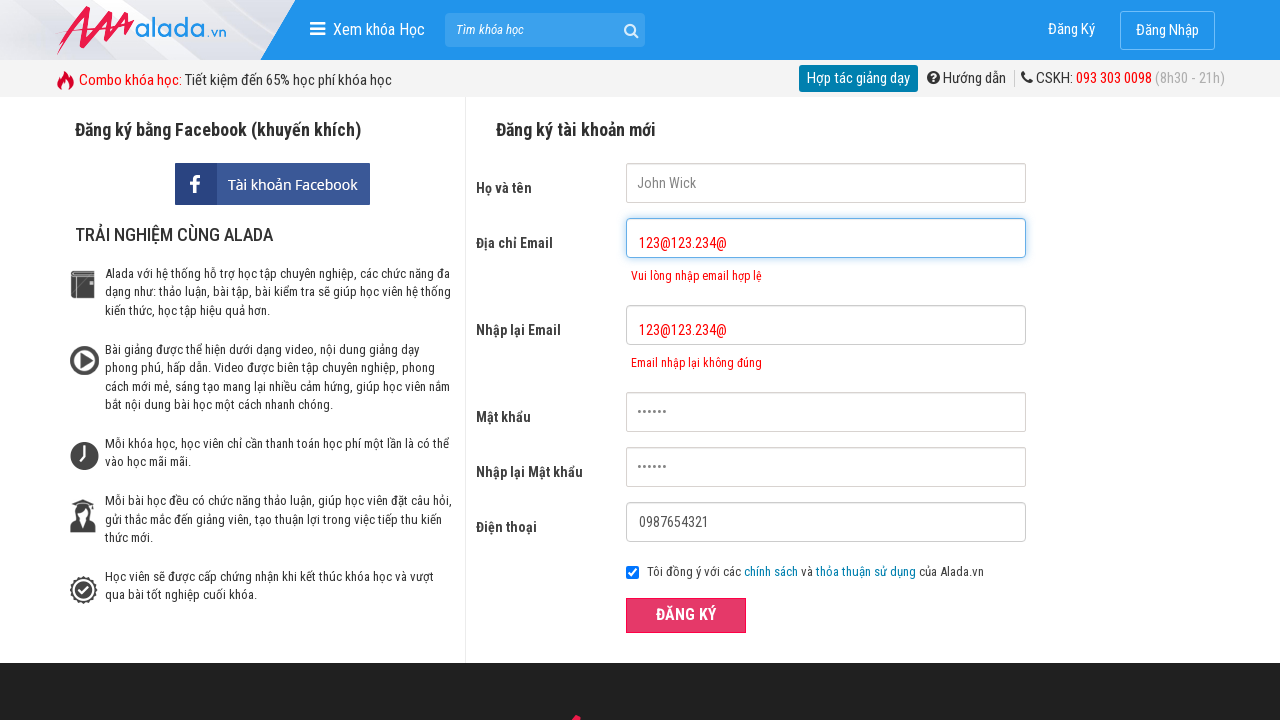

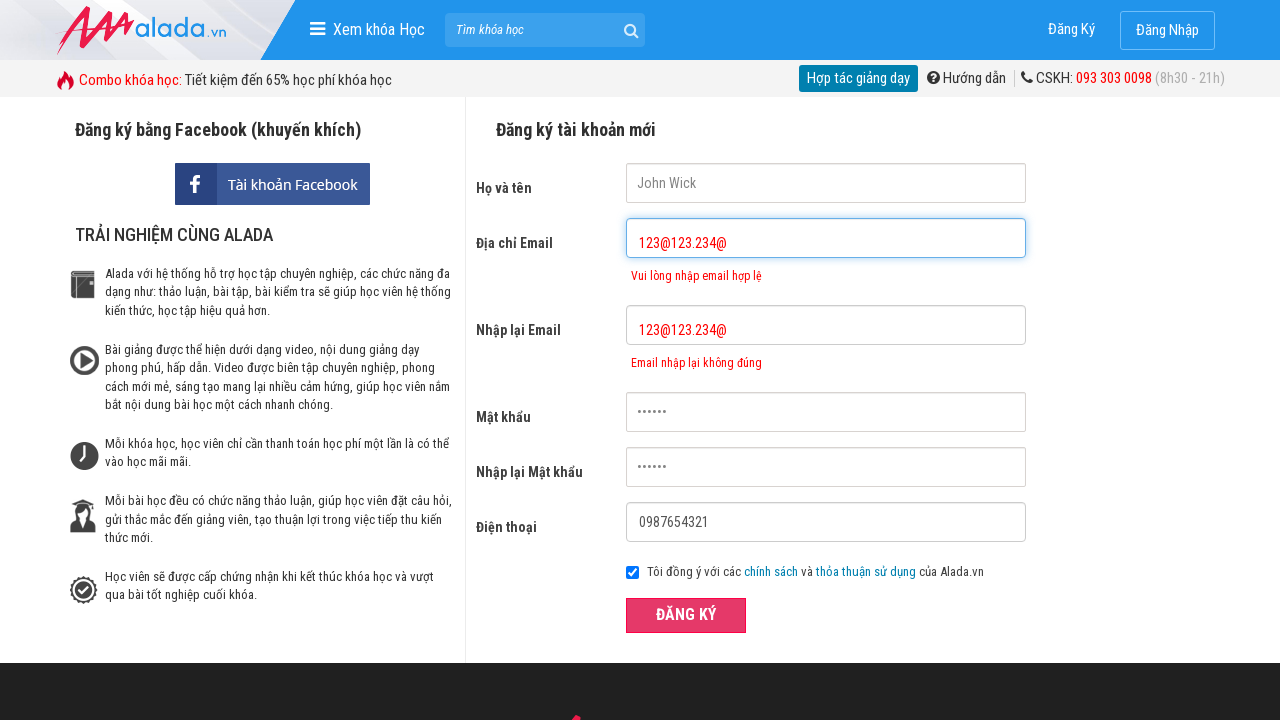